Tests alert handling functionality by navigating to the confirmation alert tab, triggering a confirm alert, accepting it, and verifying the result message

Starting URL: http://demo.automationtesting.in/Alerts.html

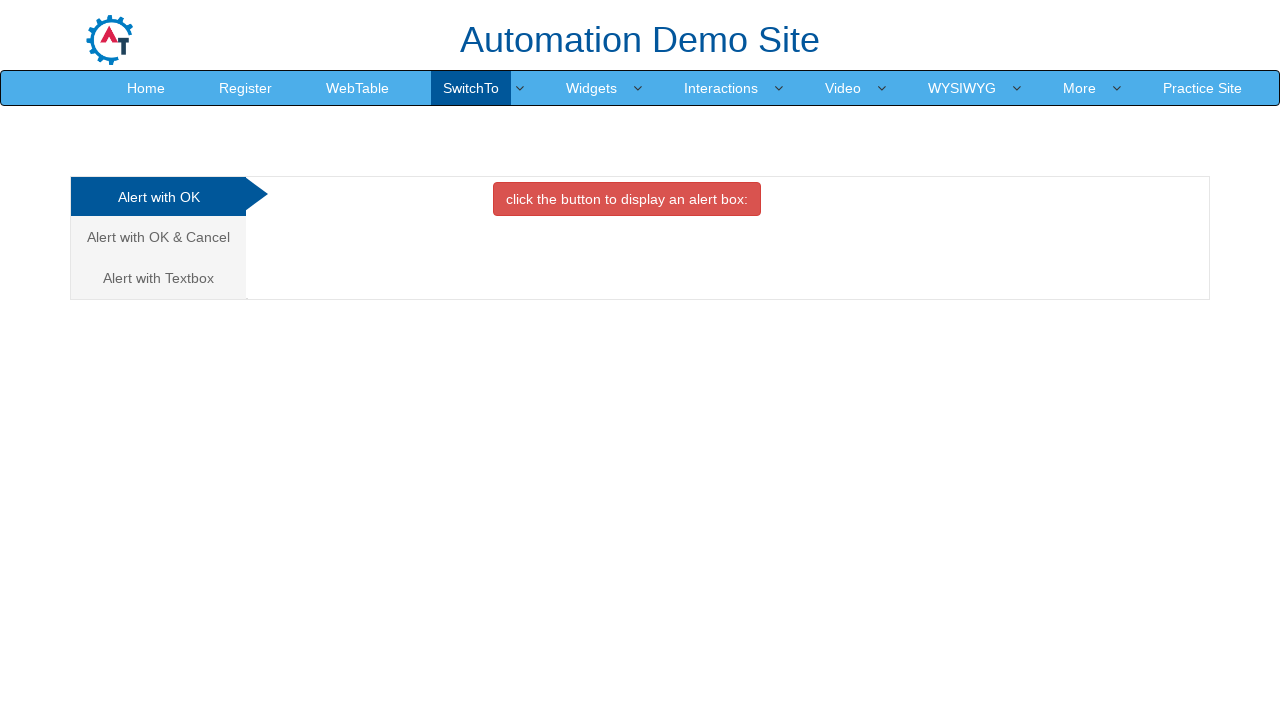

Clicked on the confirmation alert tab at (158, 237) on xpath=//a[@href='#CancelTab']
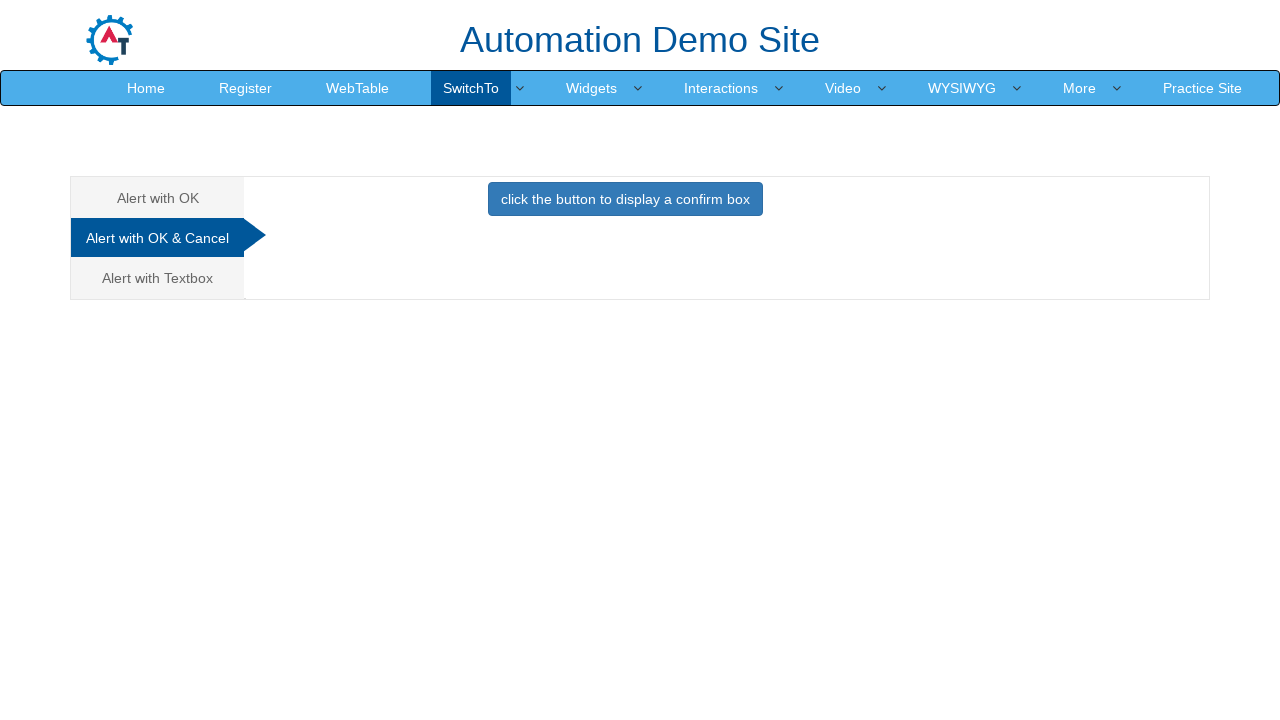

Clicked button to trigger confirmation alert at (625, 199) on xpath=//button[contains(text(),'display a confirm box')]
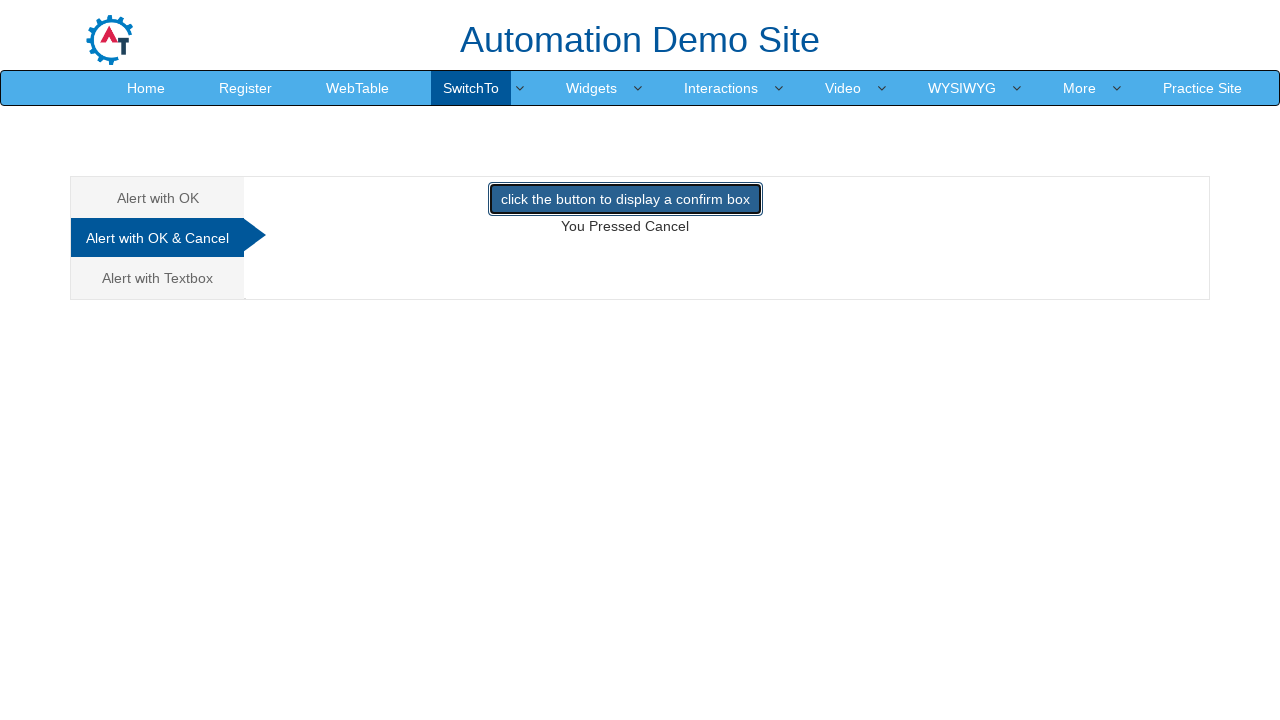

Set up dialog handler to accept confirmation alert
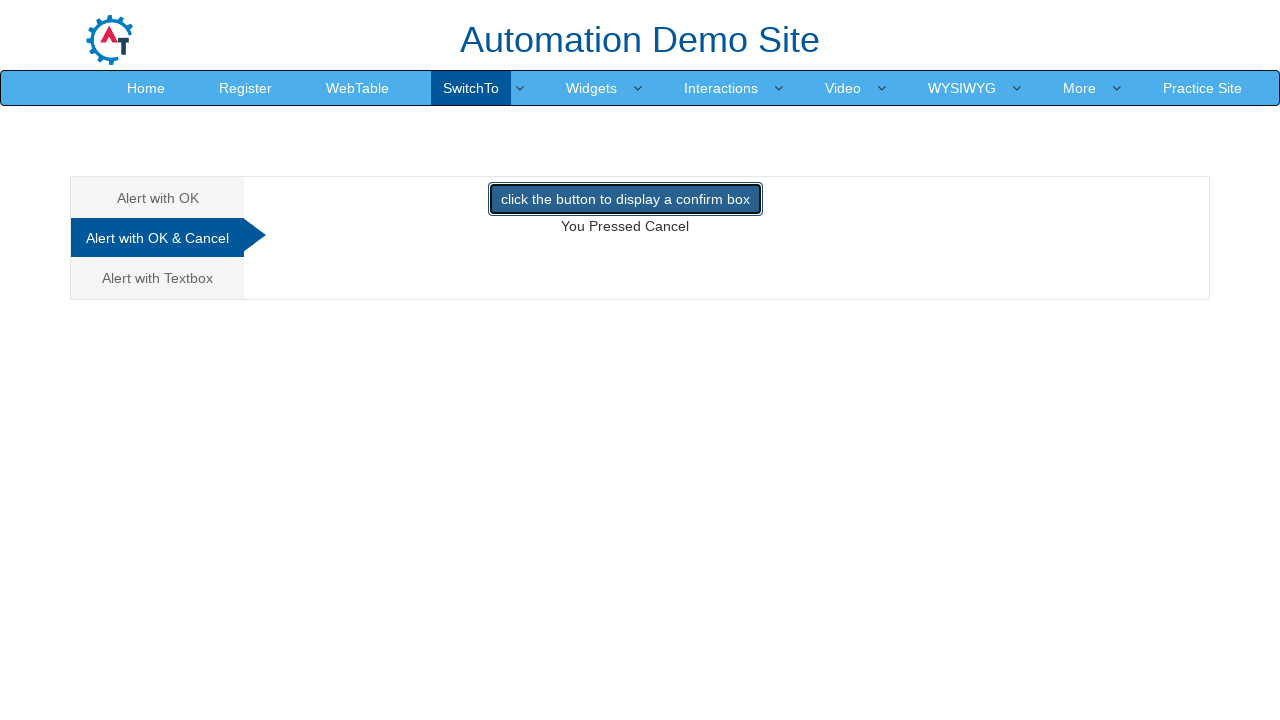

Result message element loaded and visible
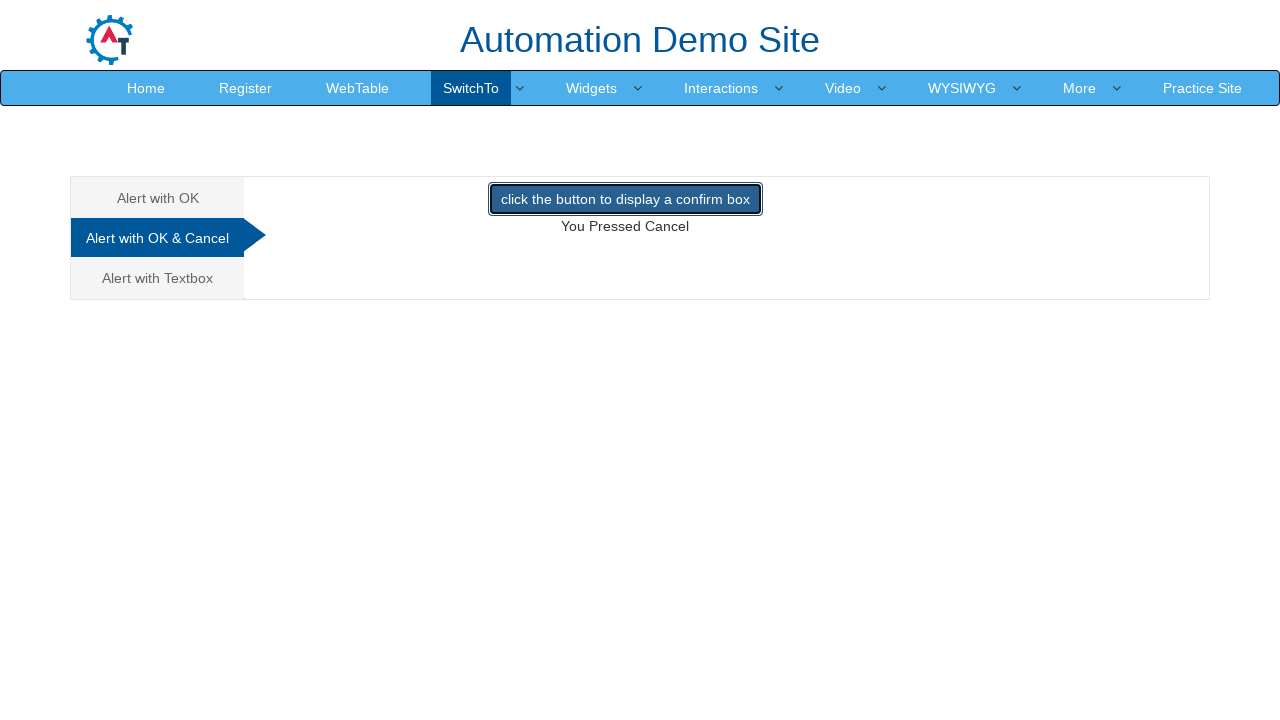

Retrieved result message: You Pressed Cancel
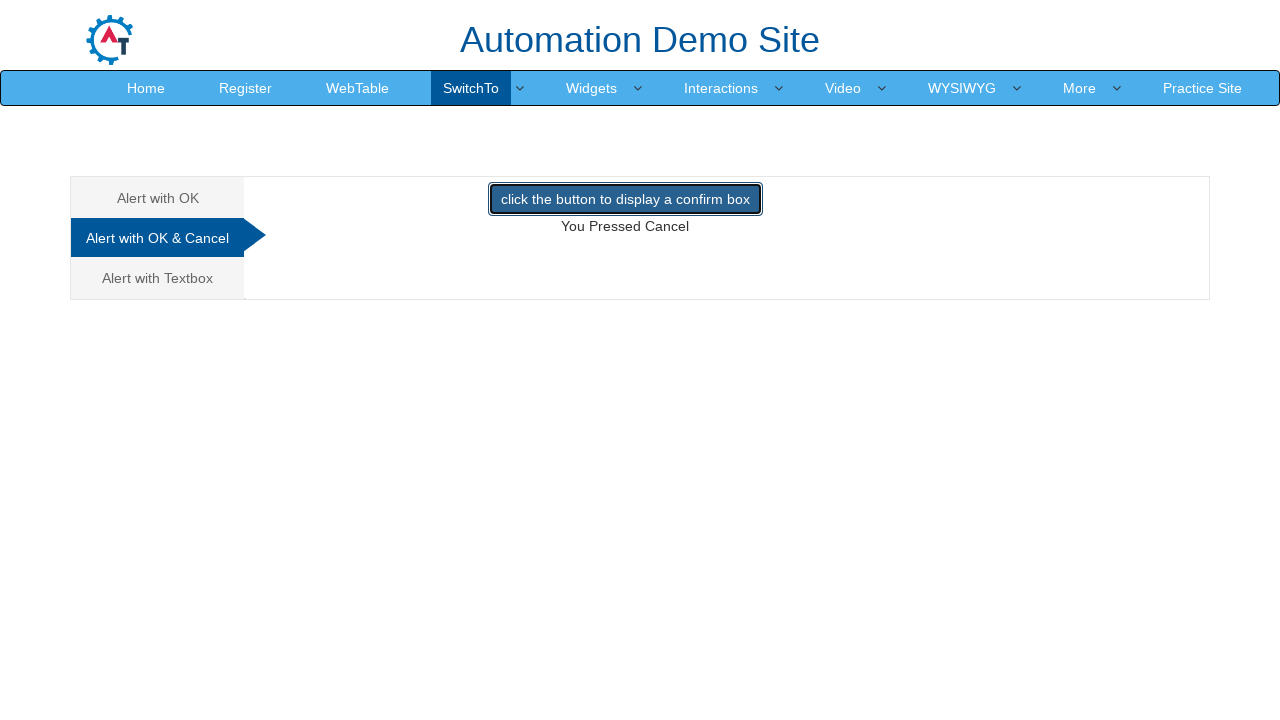

Printed result message to console
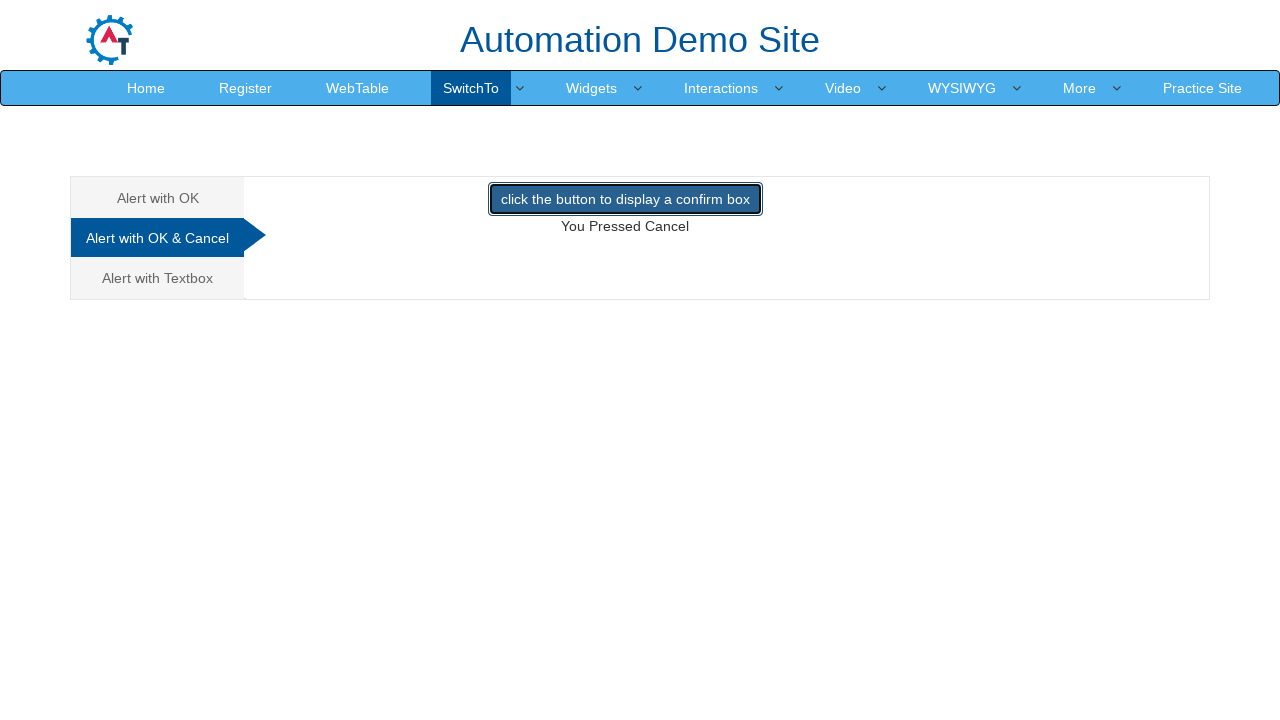

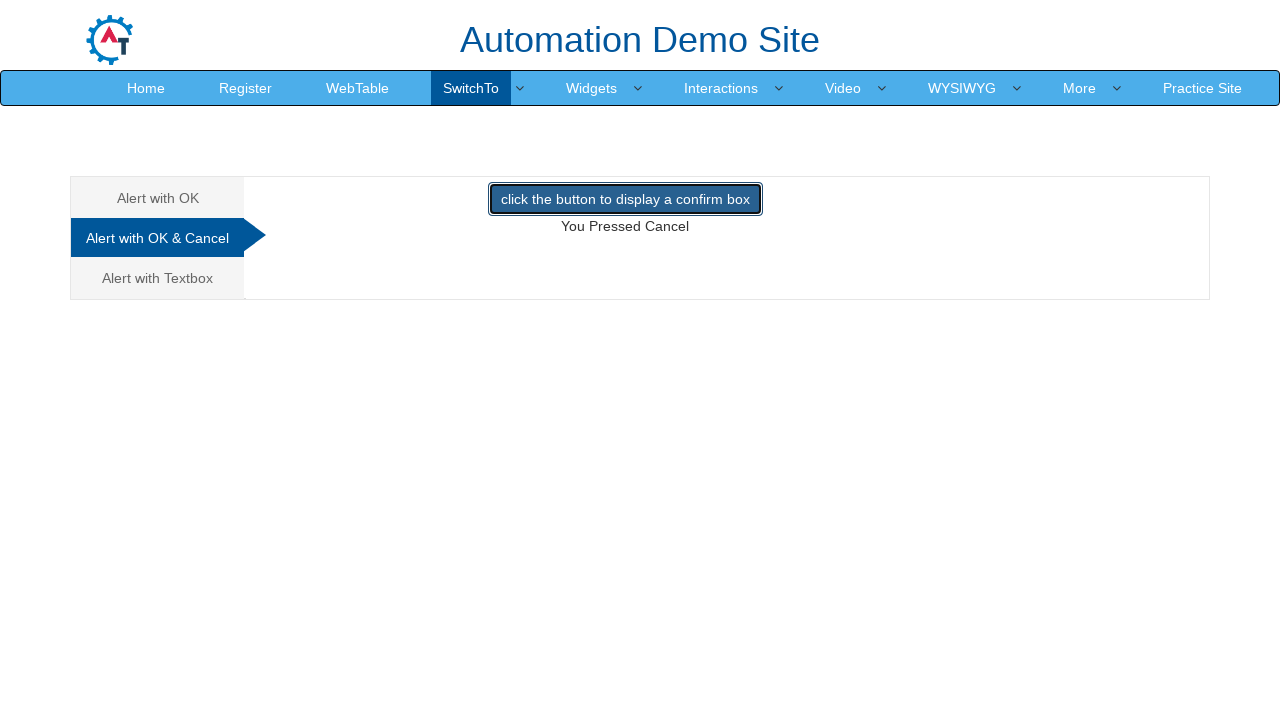